Verifies that the Authorization text is displayed on the login page

Starting URL: https://login2.nextbasecrm.com/

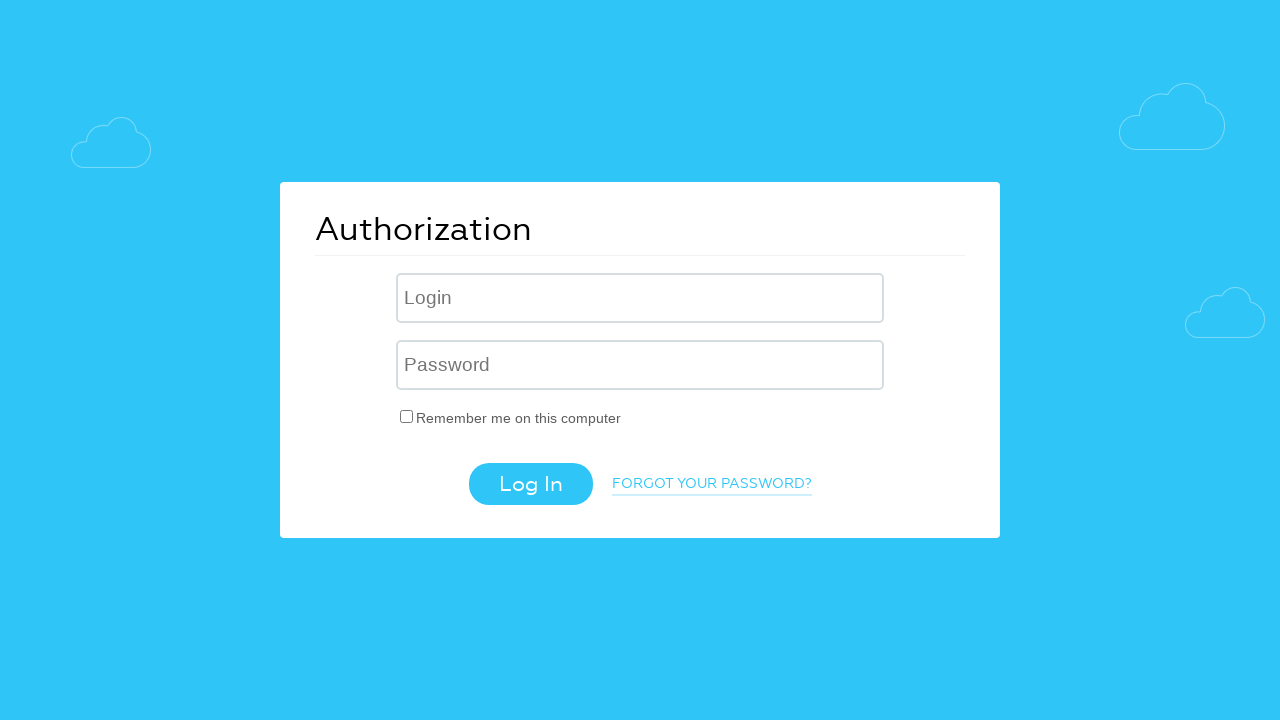

Authorization text element loaded on login page
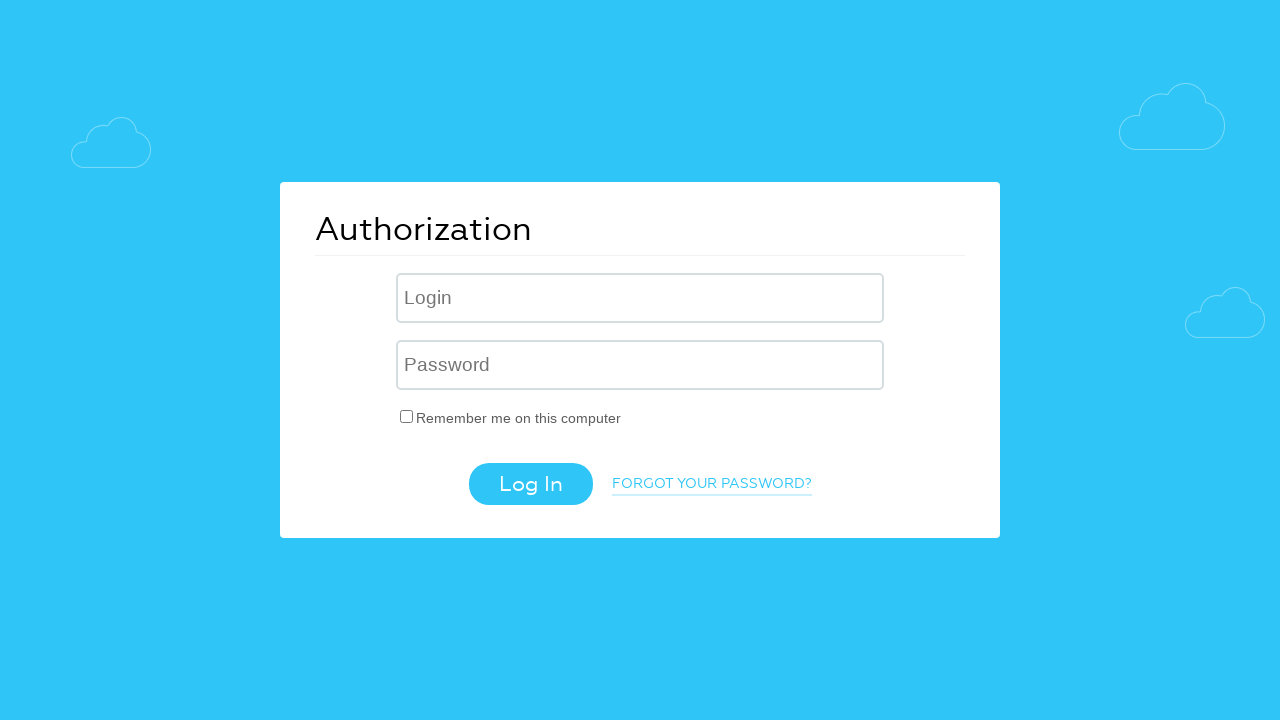

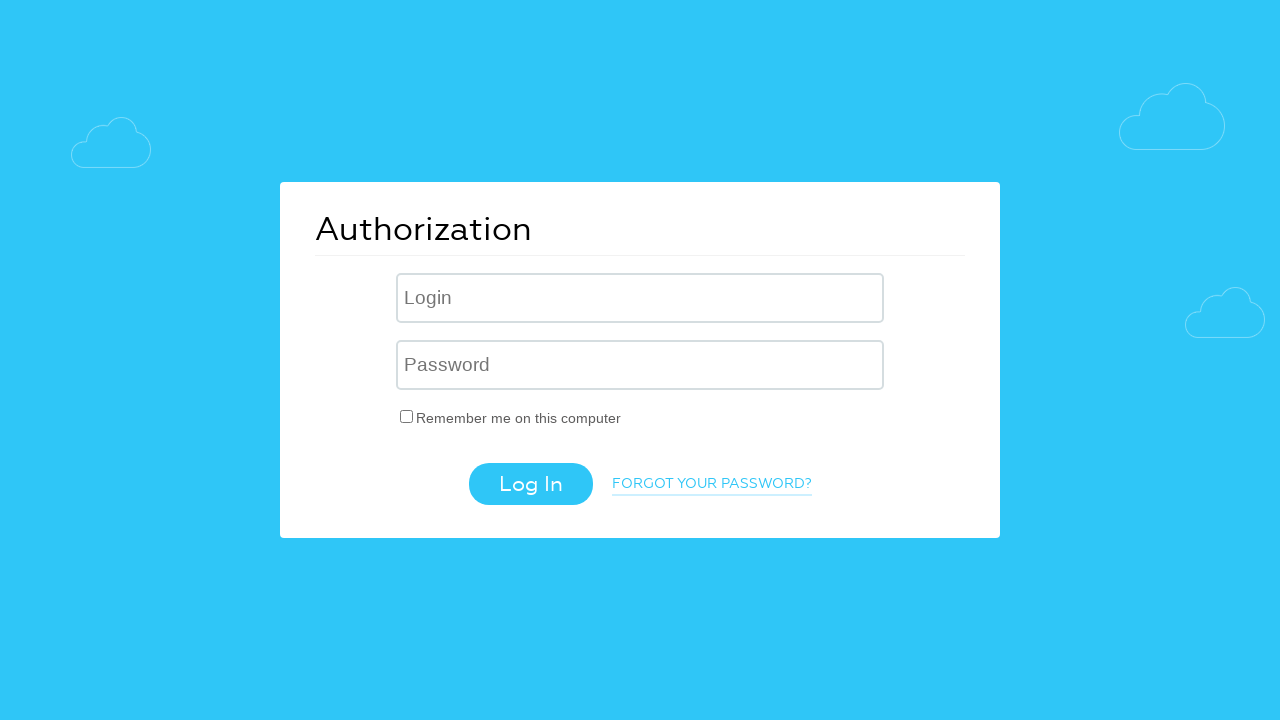